Tests frame handling functionality by switching between frames, clicking buttons within frames including nested frames, and counting total frames on the page

Starting URL: https://www.leafground.com/frame.xhtml

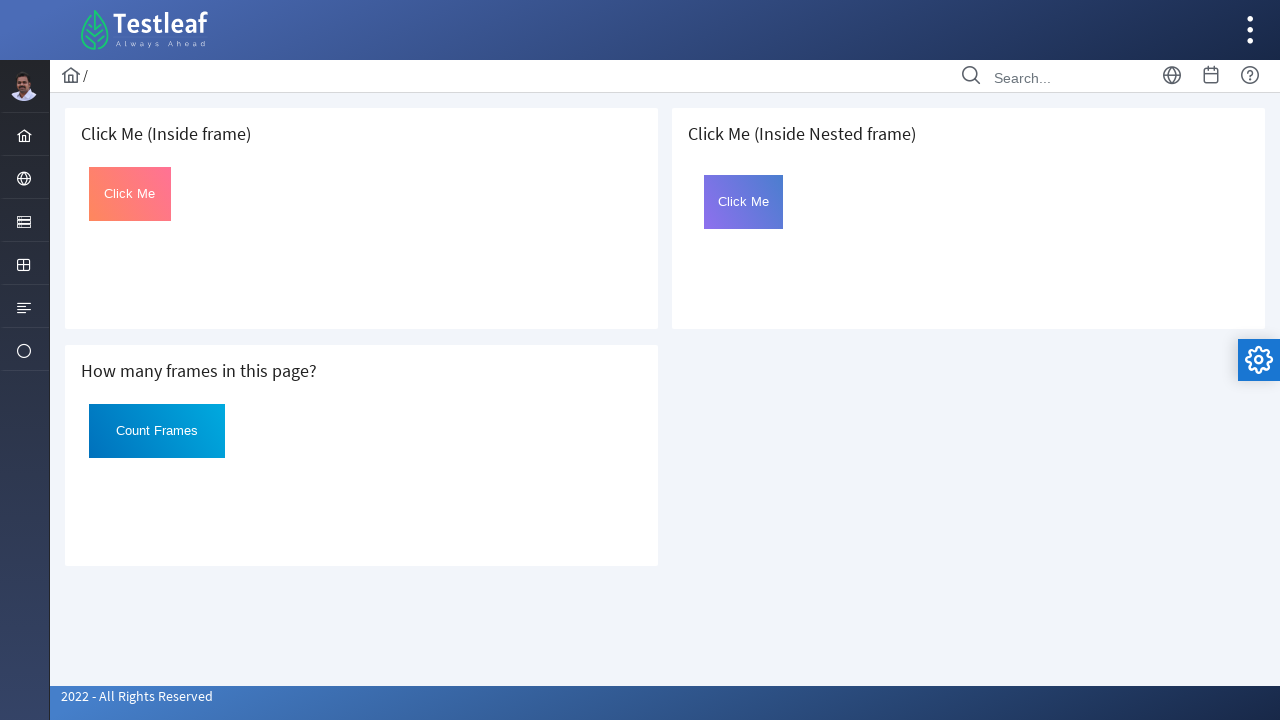

Switched to first frame and clicked button with ID 'Click' at (130, 194) on iframe >> nth=0 >> internal:control=enter-frame >> #Click
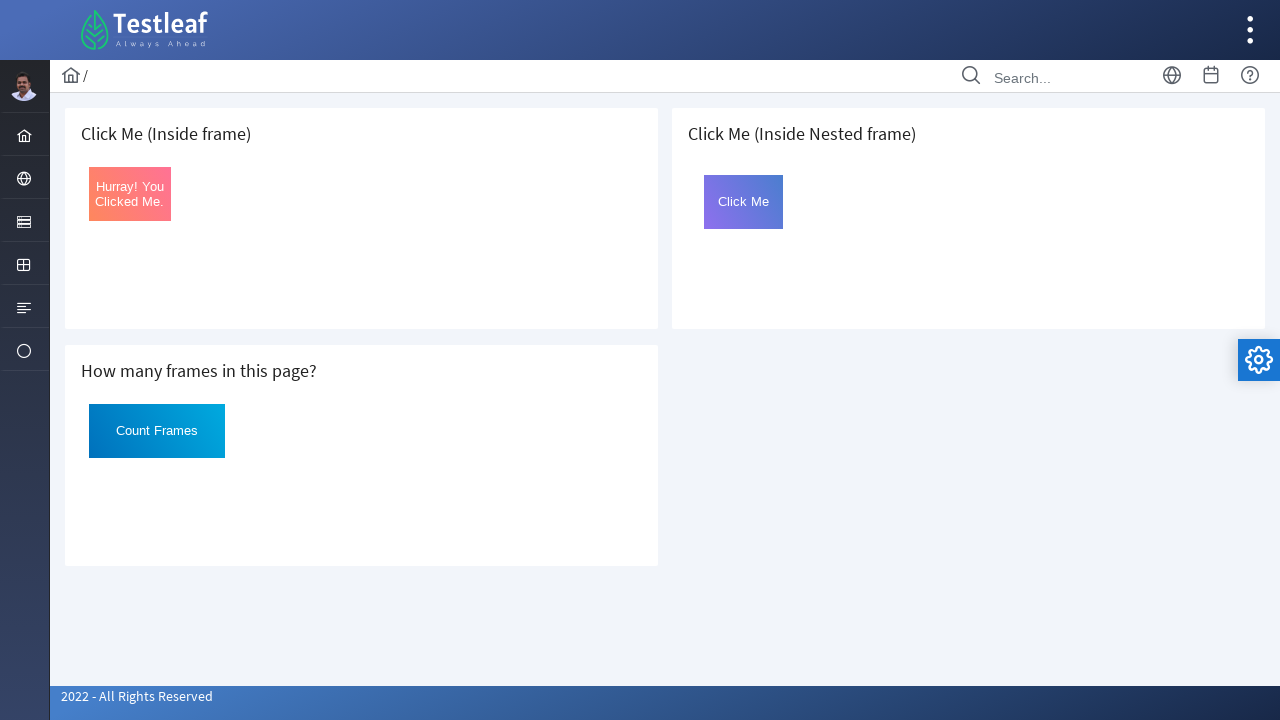

Retrieved text content from clicked button in first frame
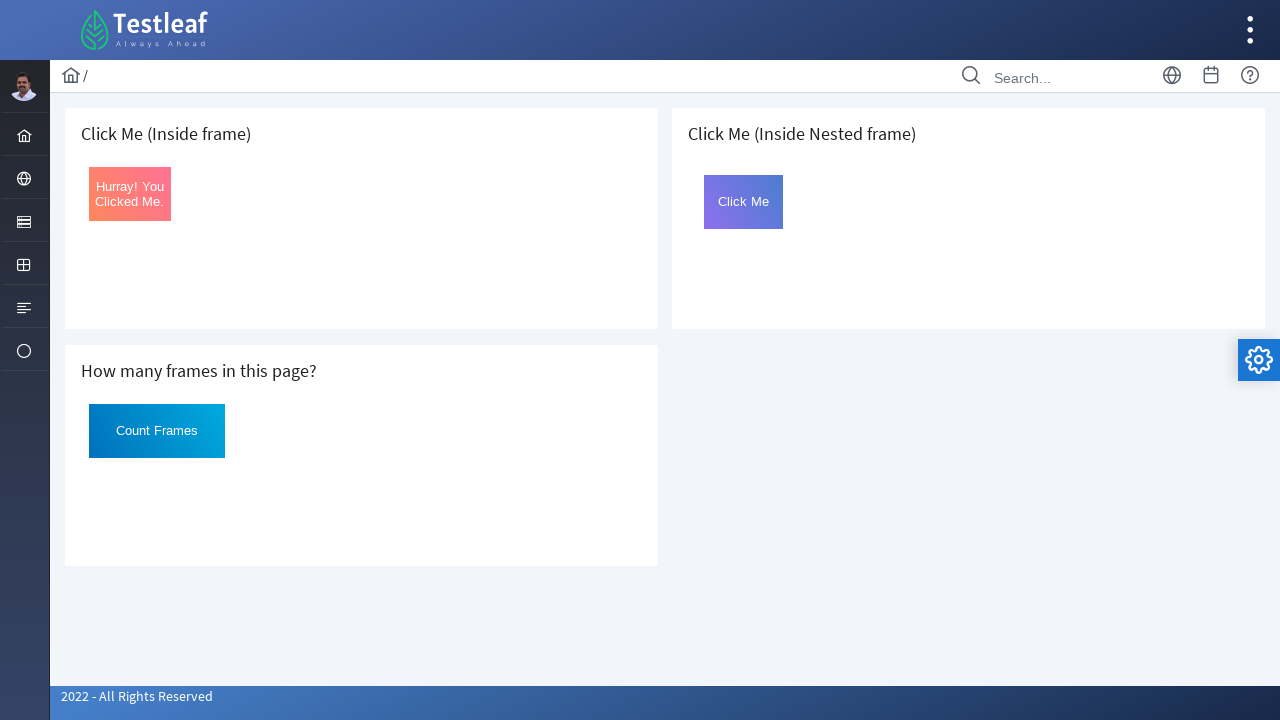

Counted total frames on the page: 3
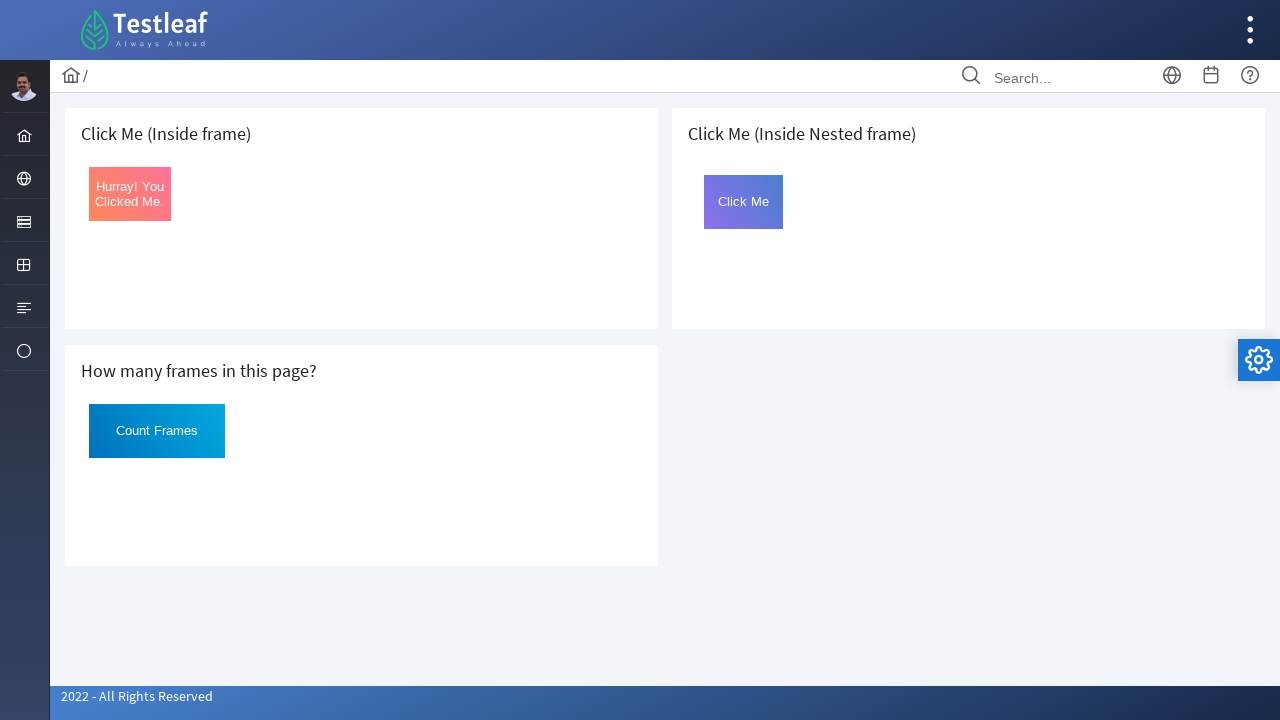

Switched to third frame (index 2)
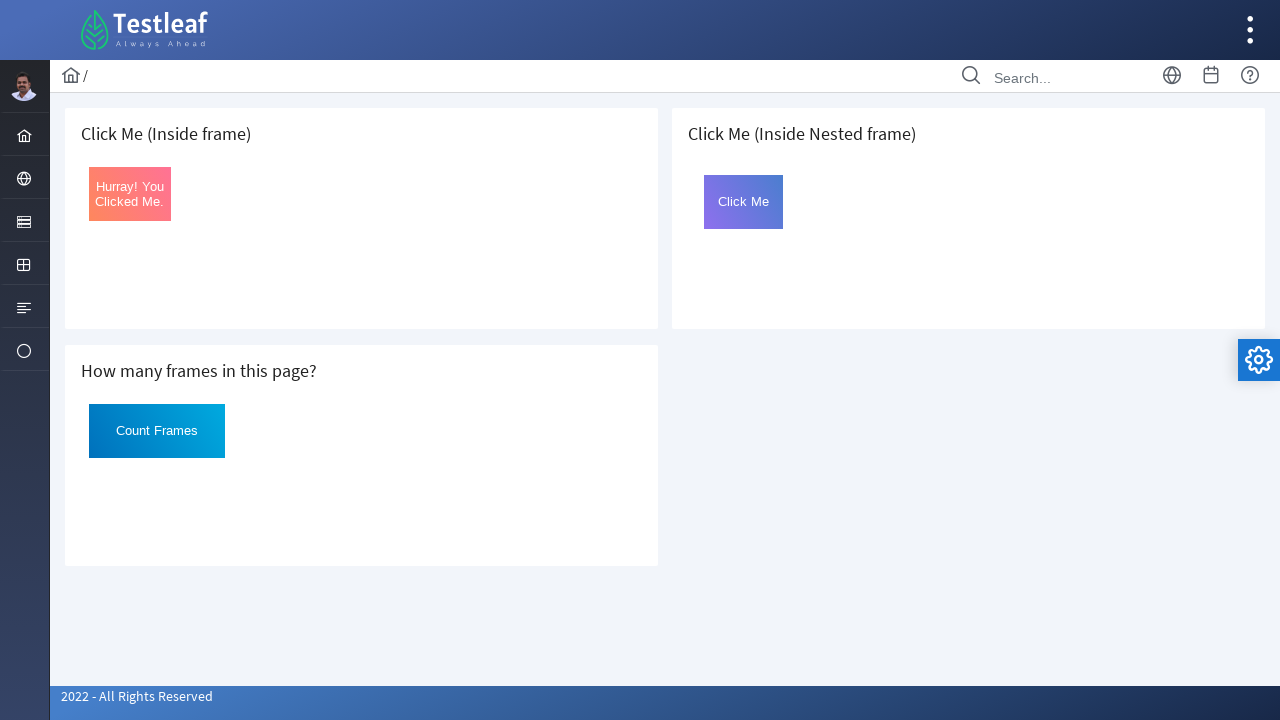

Located nested frame with name 'frame2' within third frame
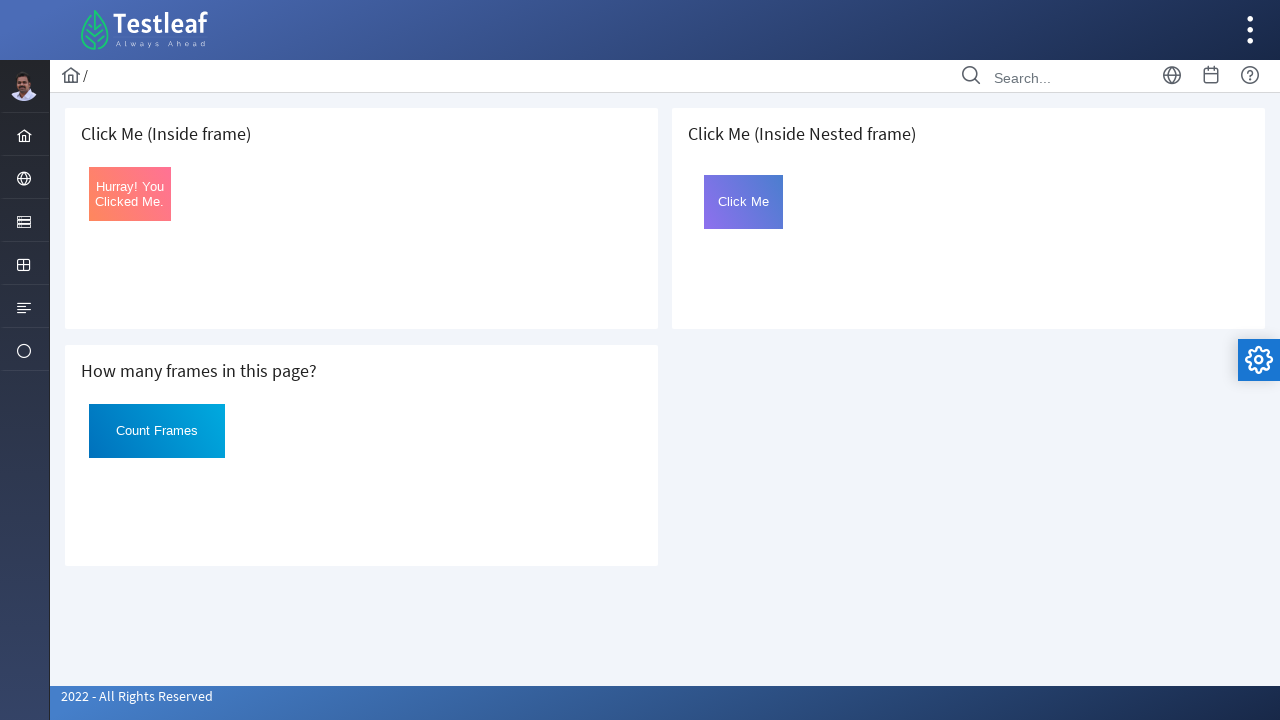

Clicked button with ID 'Click' in nested frame at (744, 202) on iframe >> nth=2 >> internal:control=enter-frame >> iframe[name='frame2'] >> inte
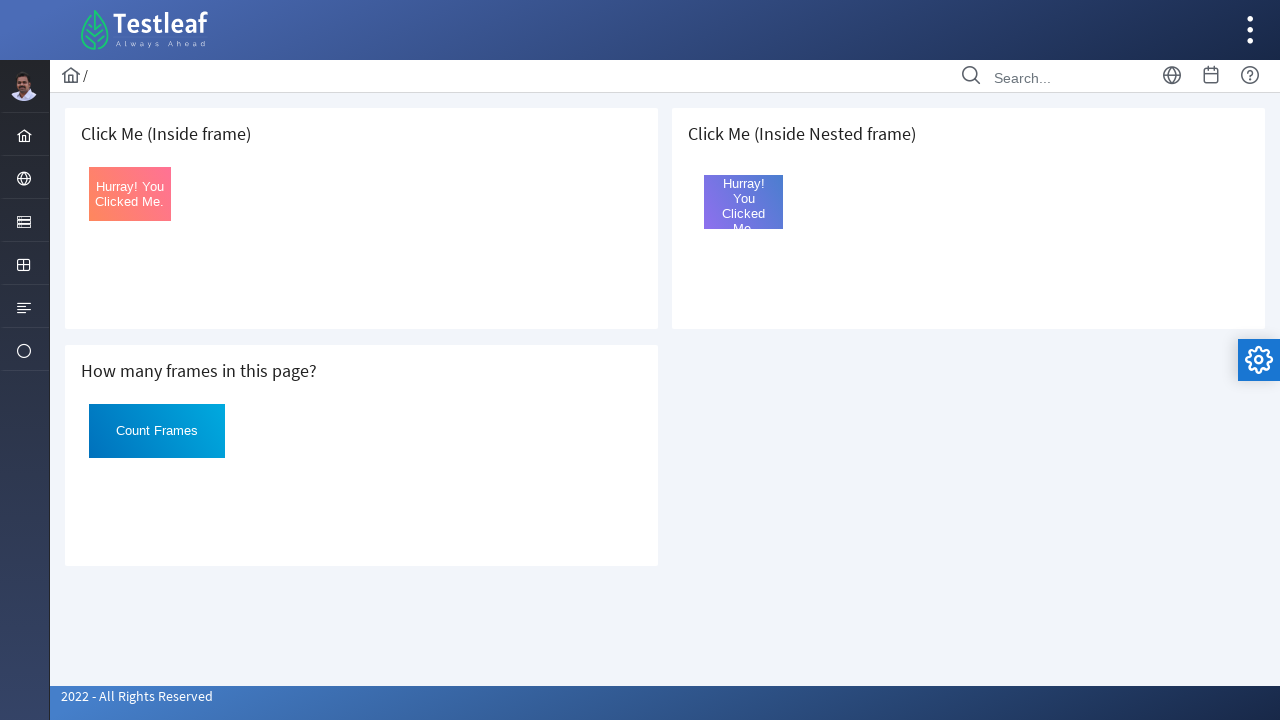

Retrieved text content from clicked button in nested frame
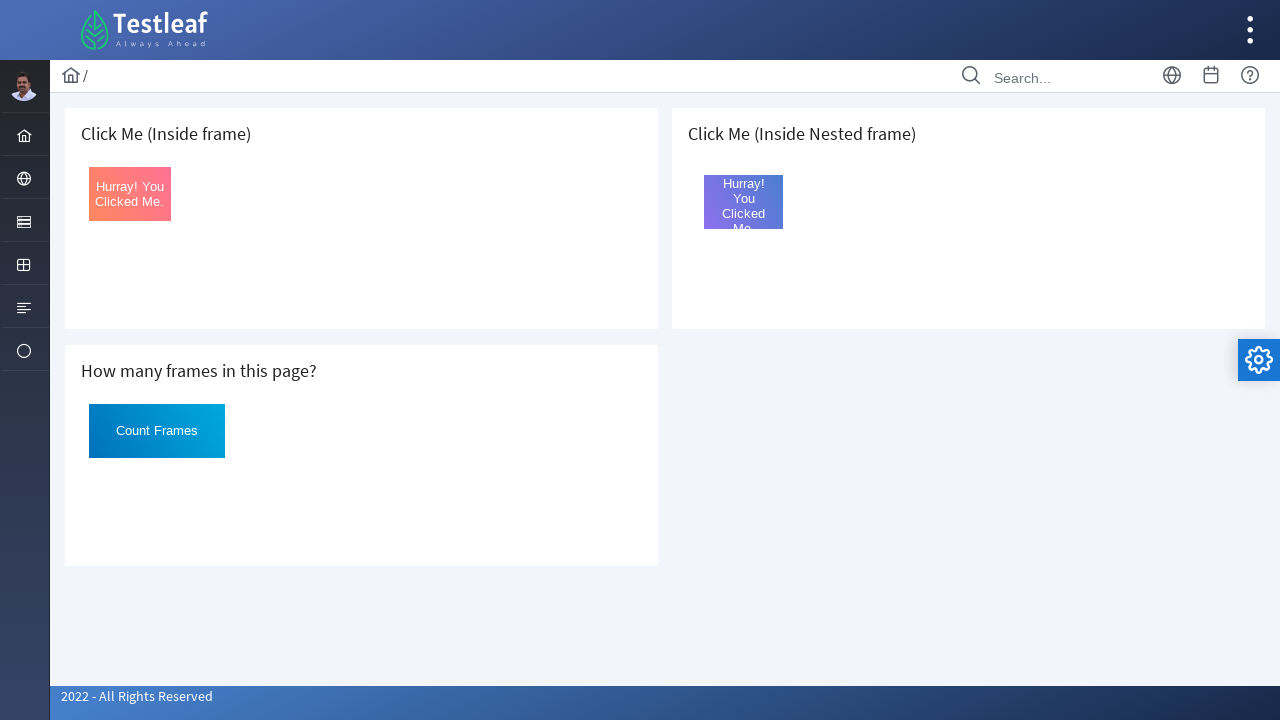

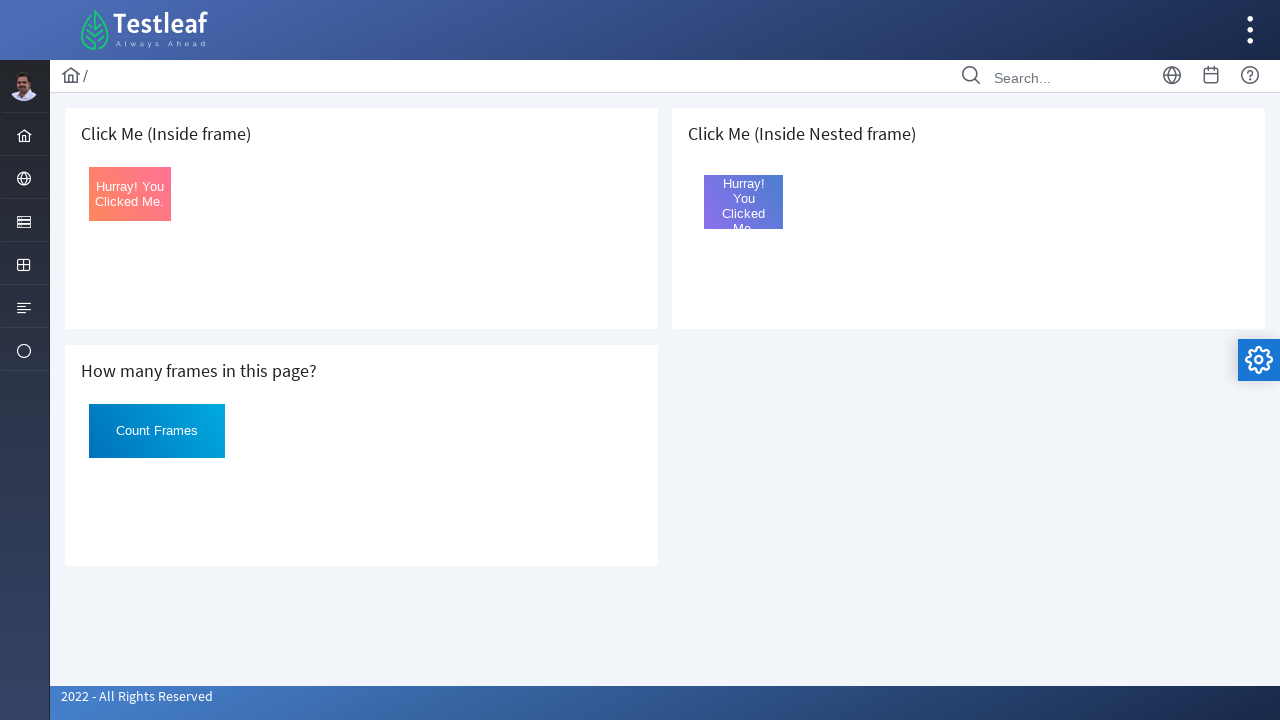